Tests the feedback form submission by filling all form fields and clicking the send message button, then verifying the success page loads.

Starting URL: http://zero.webappsecurity.com/

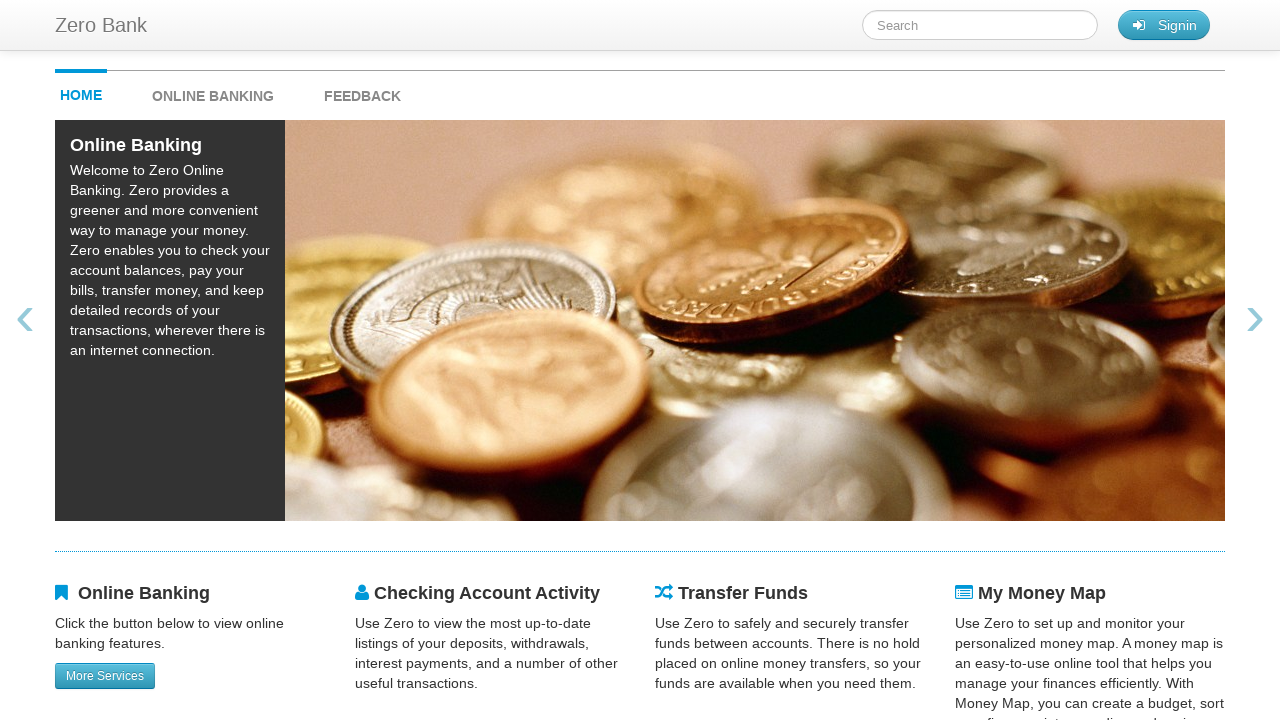

Clicked feedback link at (362, 91) on #feedback
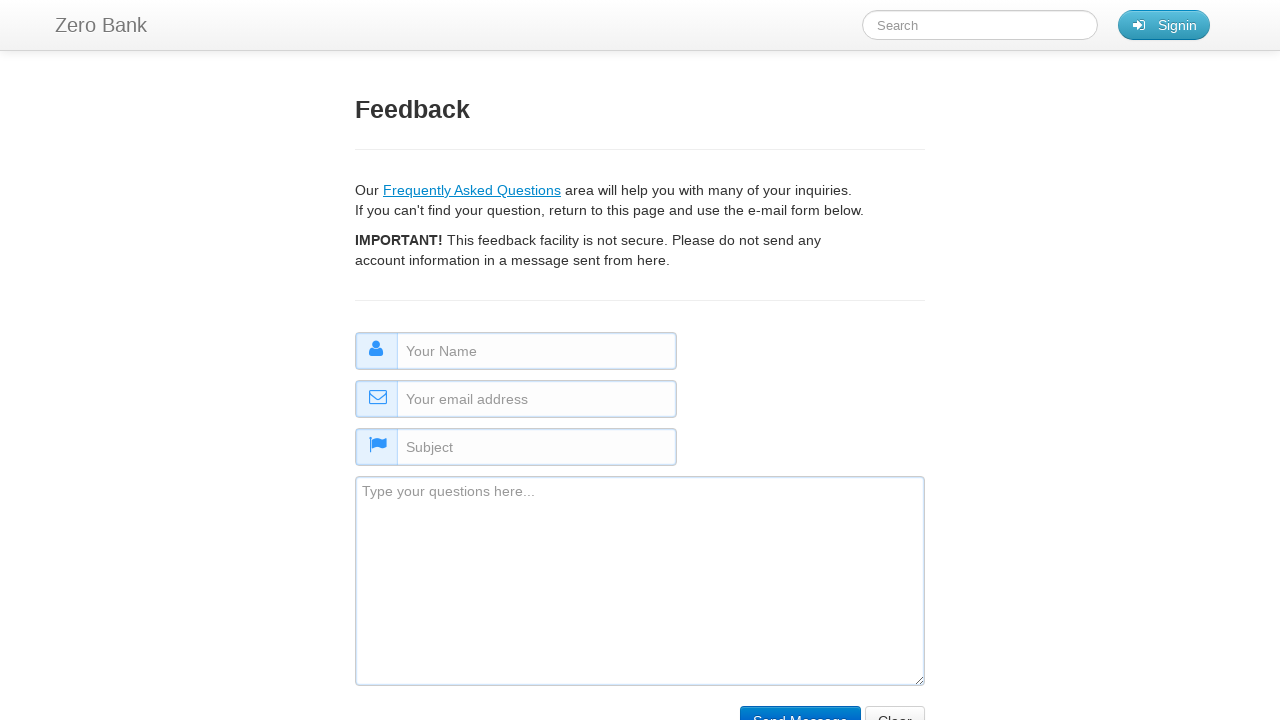

Filled name field with 'Sarah Wilson' on #name
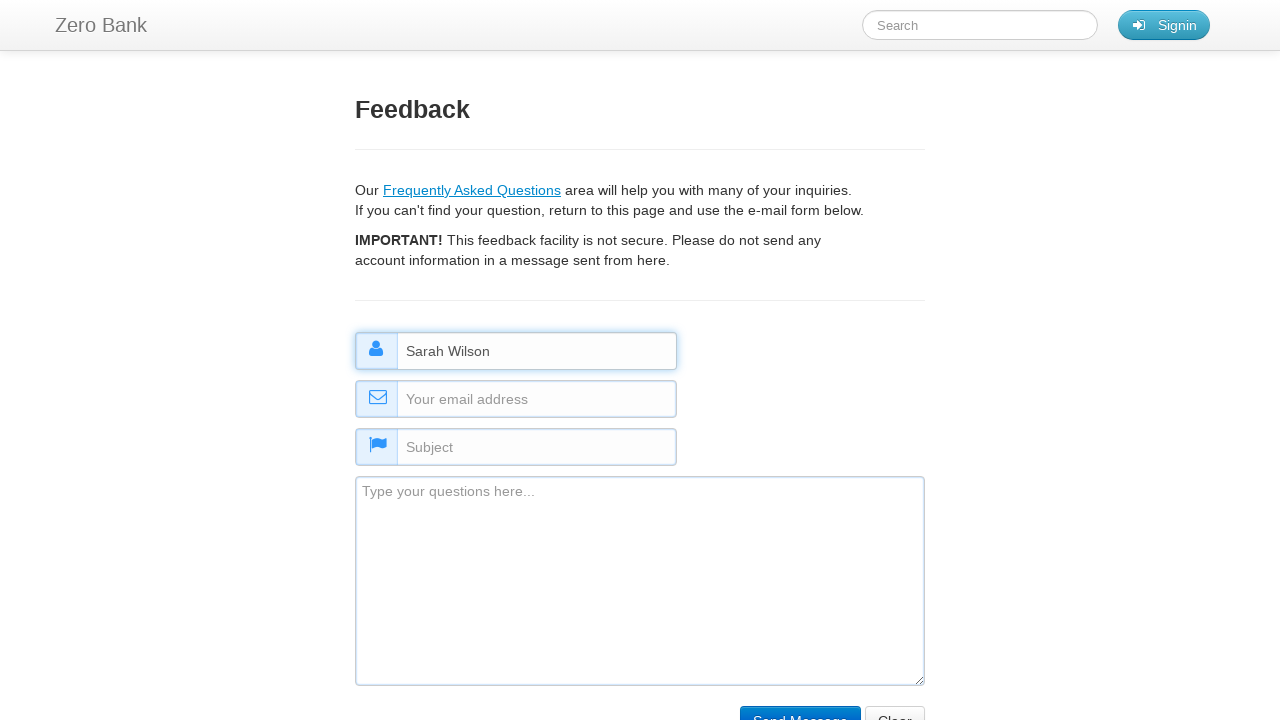

Filled email field with 'sarah.wilson@example.org' on #email
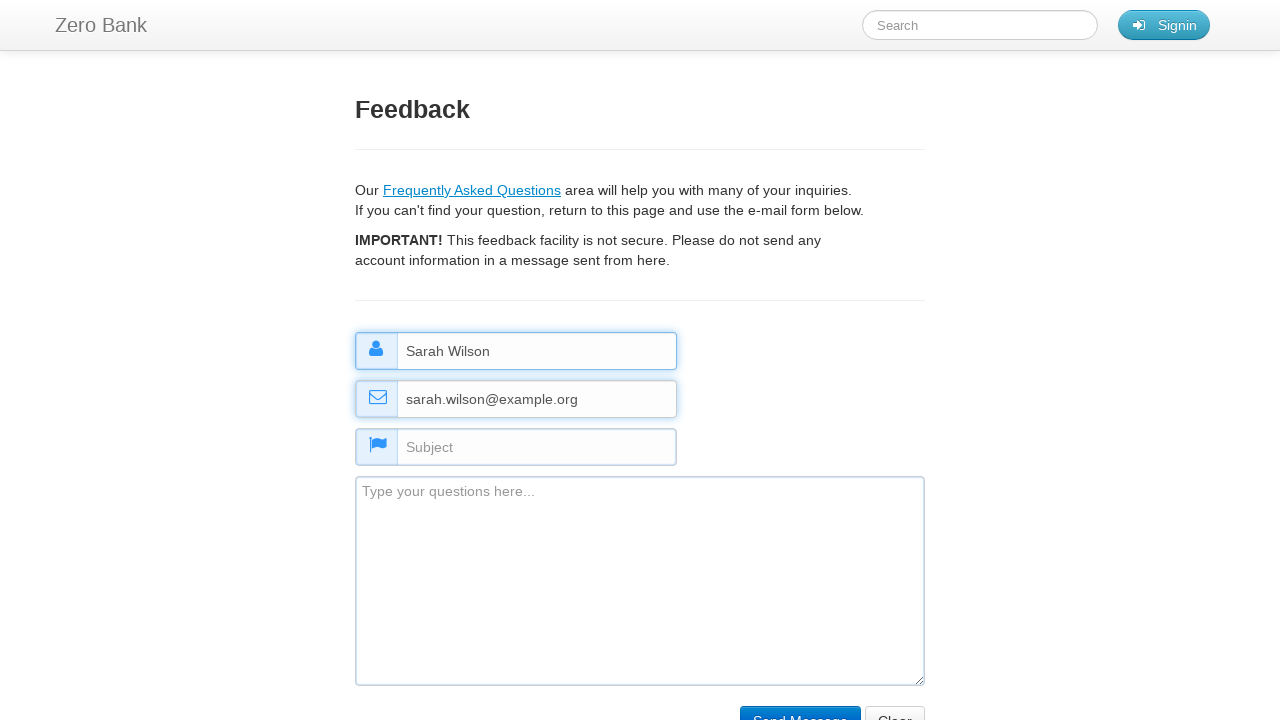

Filled subject field with 'General feedback submission' on #subject
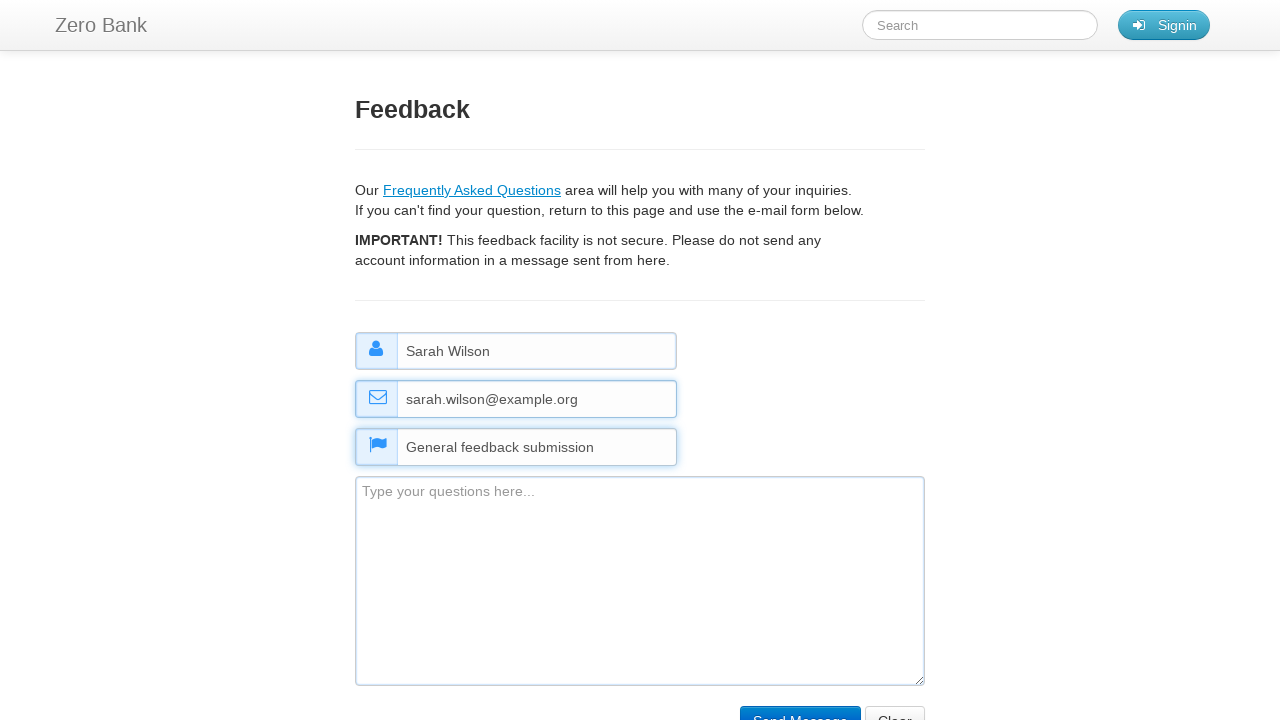

Filled comment field with feedback message on #comment
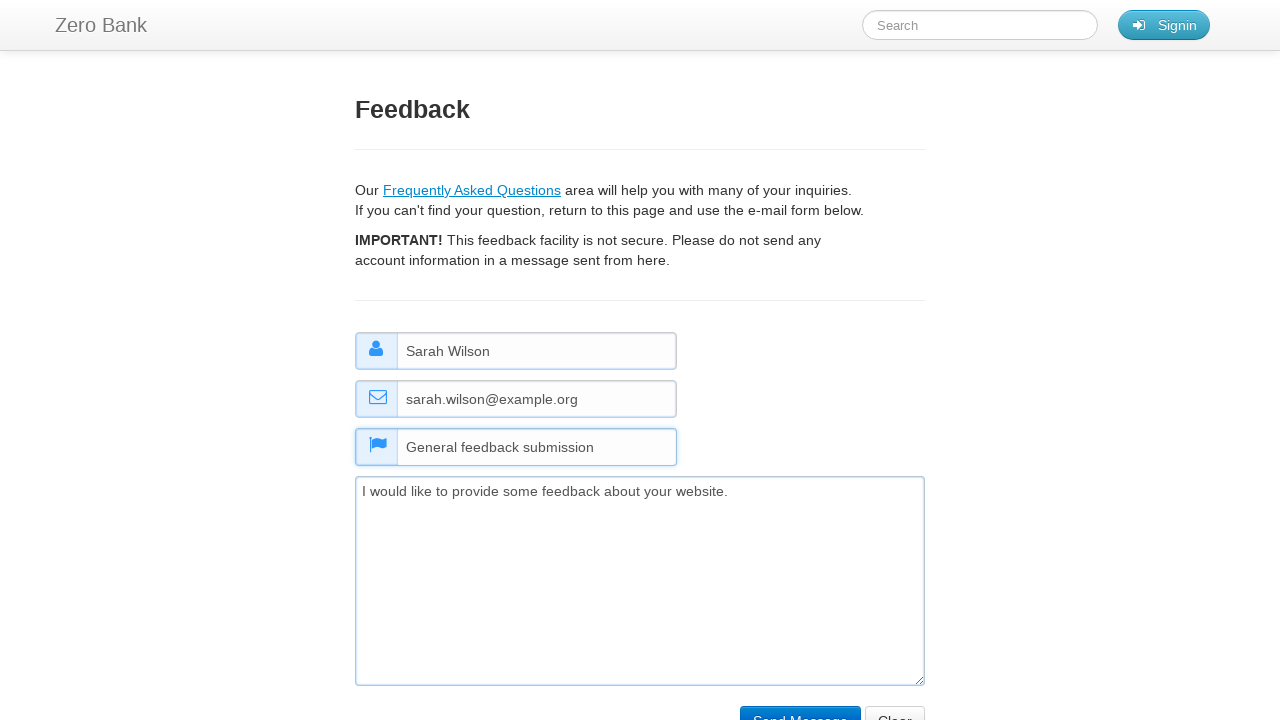

Clicked 'Send Message' button to submit feedback form at (800, 705) on input[value="Send Message"]
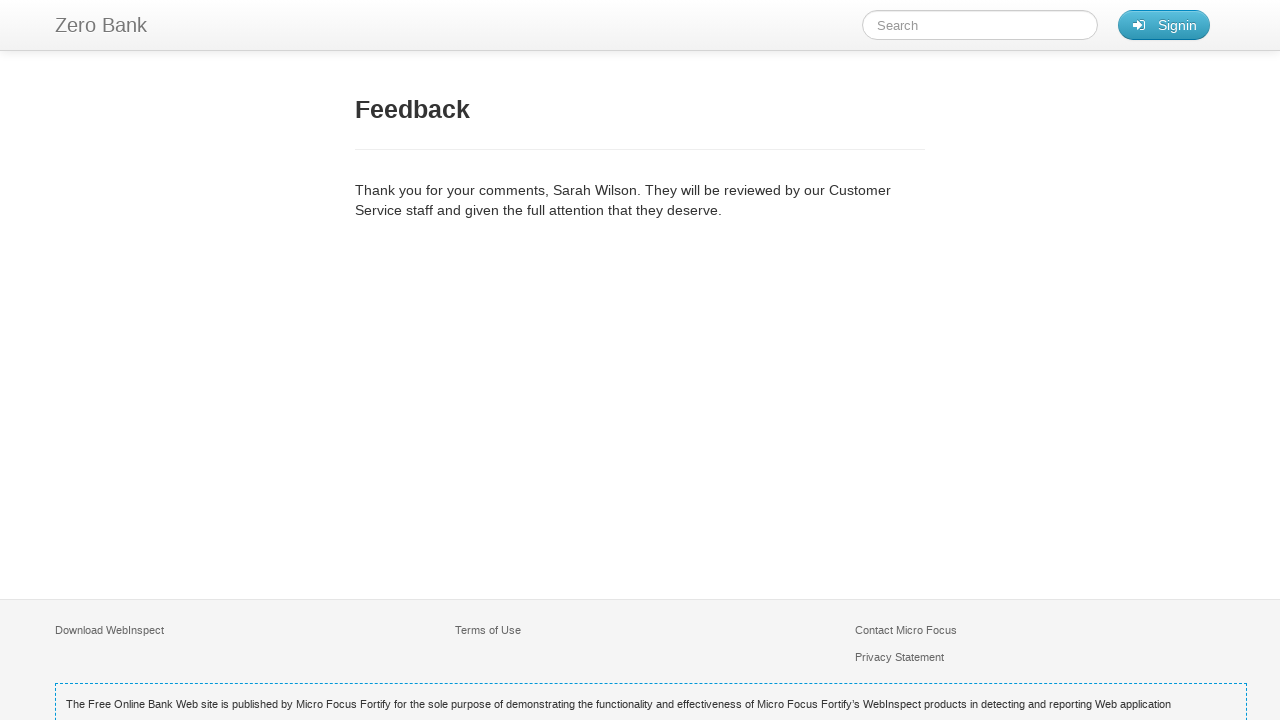

Feedback confirmation page loaded successfully
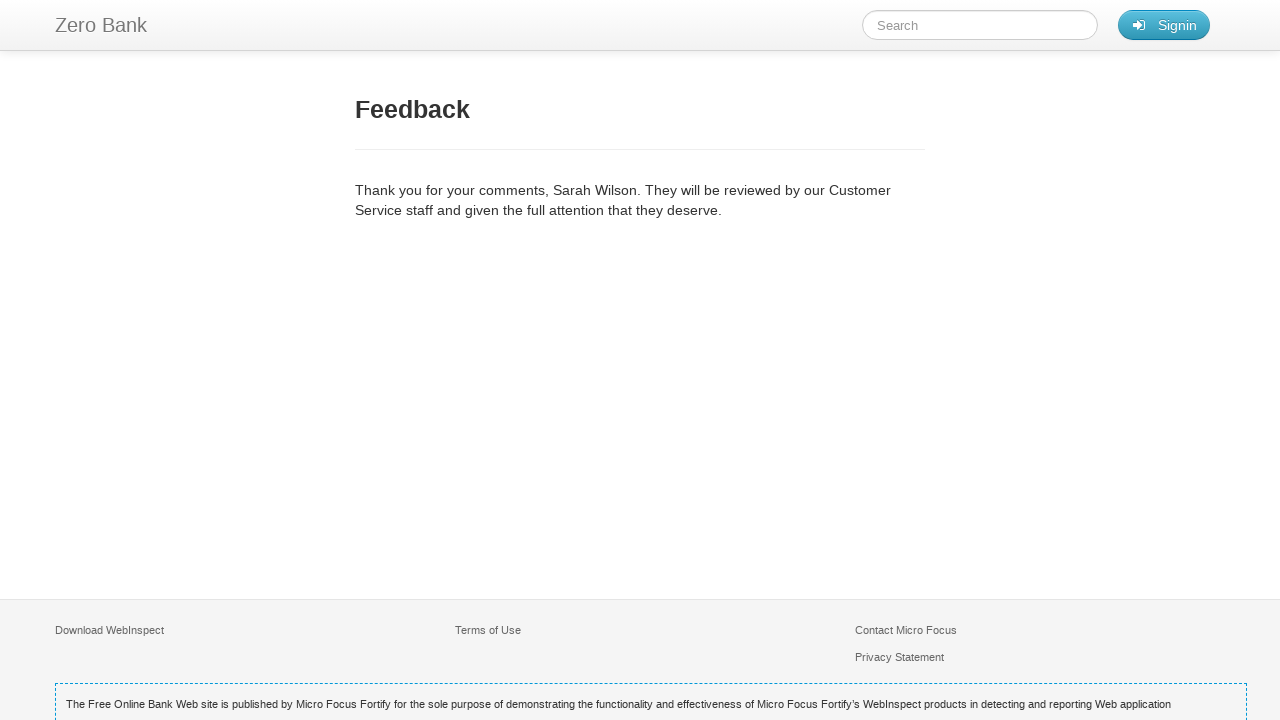

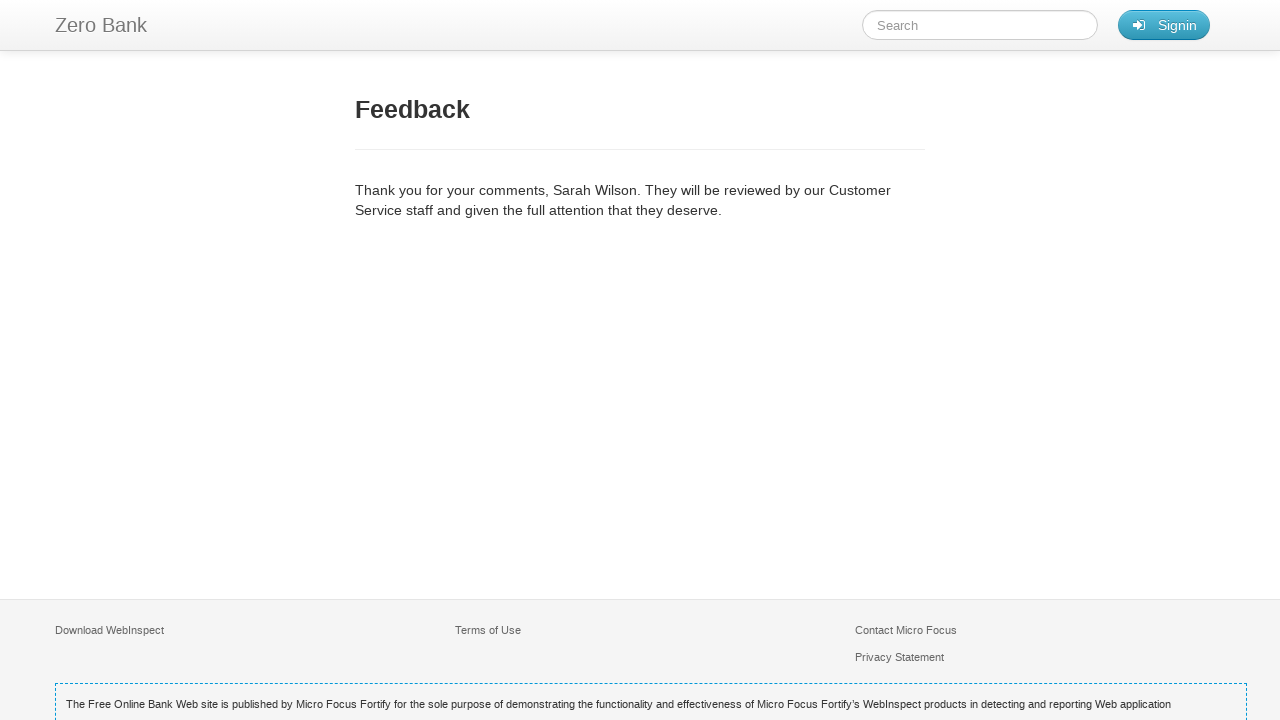